Tests iframe switching and JavaScript alert handling by navigating to a W3Schools tryit page, switching to the result iframe, clicking a button that triggers a confirm dialog, dismissing the alert, and verifying the result text.

Starting URL: https://www.w3schools.com/js/tryit.asp?filename=tryjs_confirm

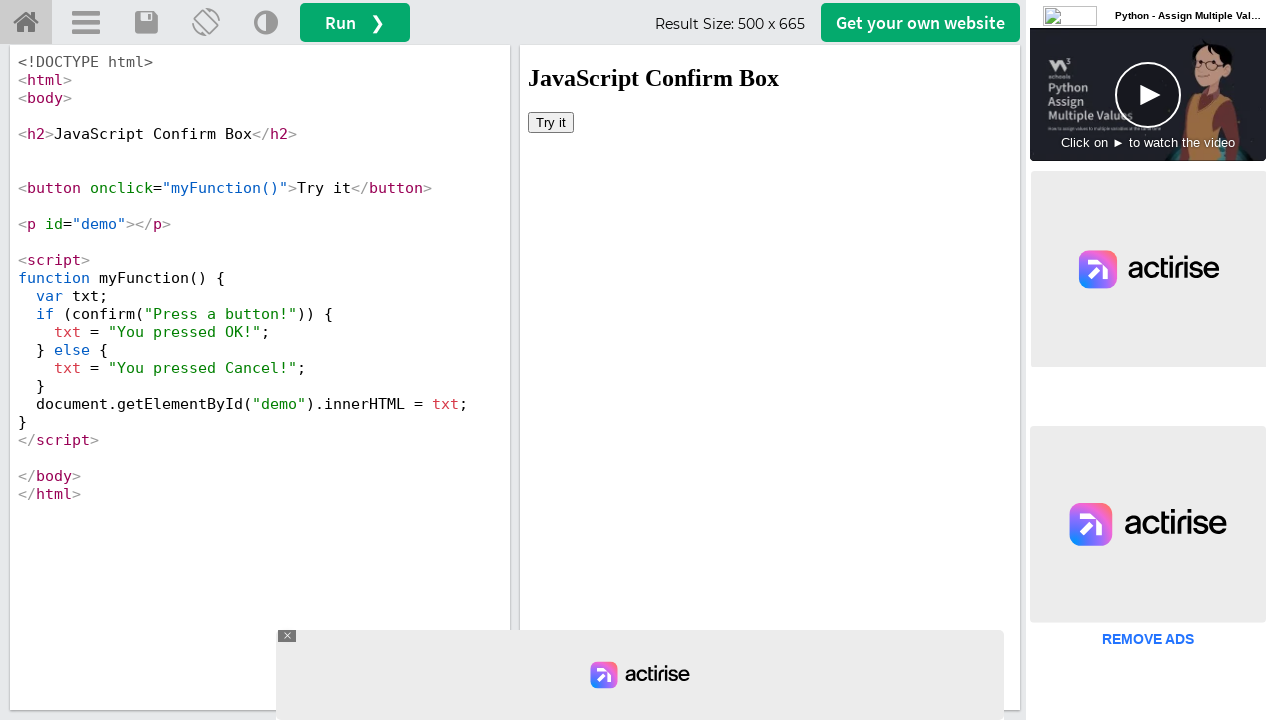

Navigated to W3Schools tryit page with confirm dialog example
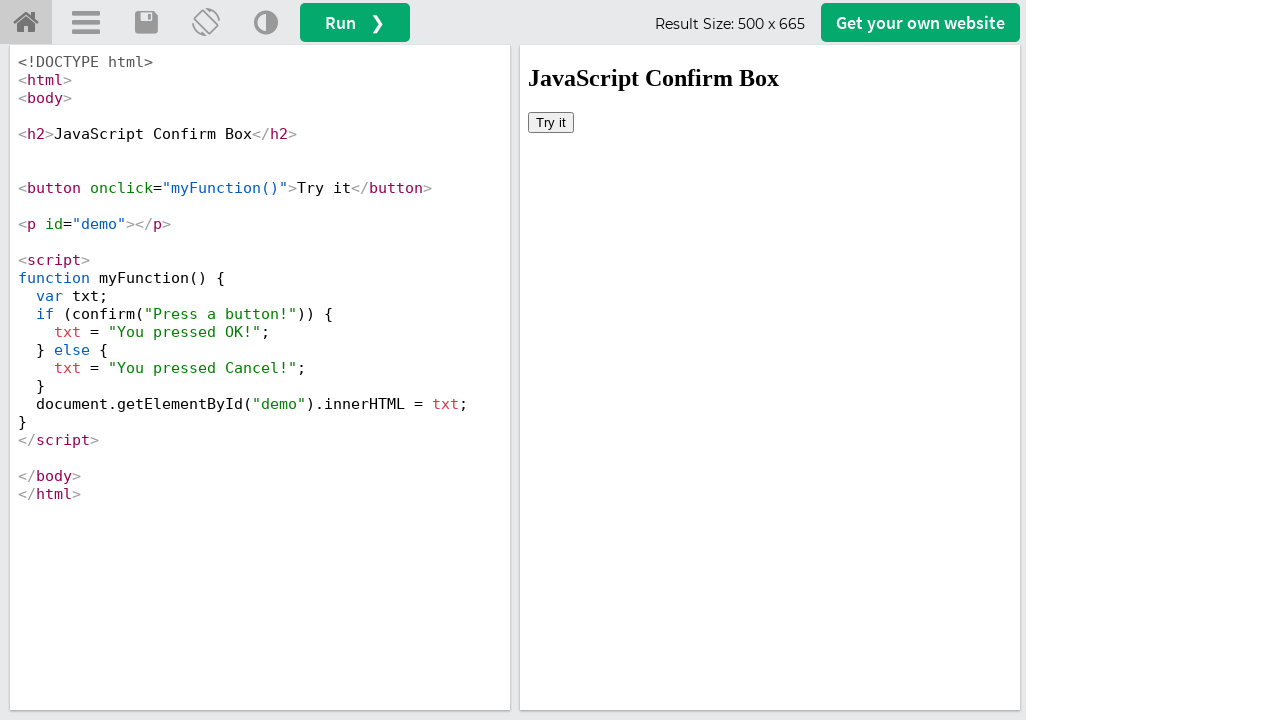

Located the iframeResult frame
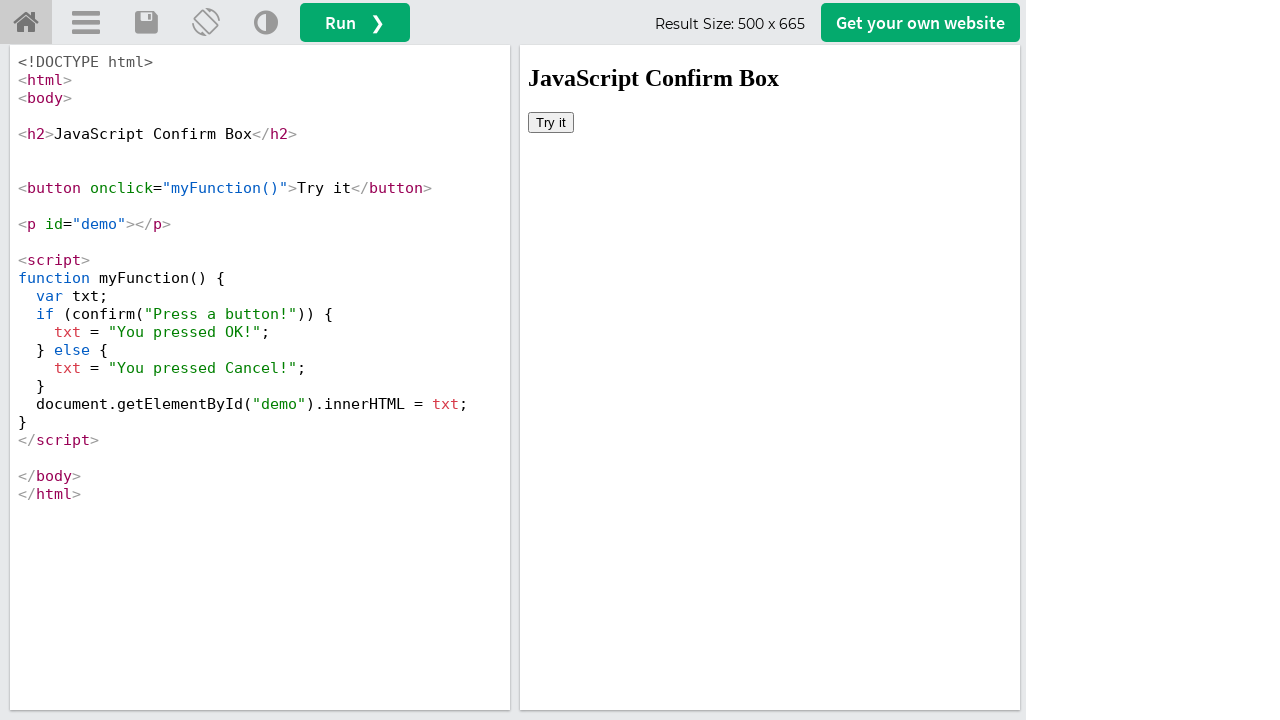

Set up dialog handler to dismiss alerts
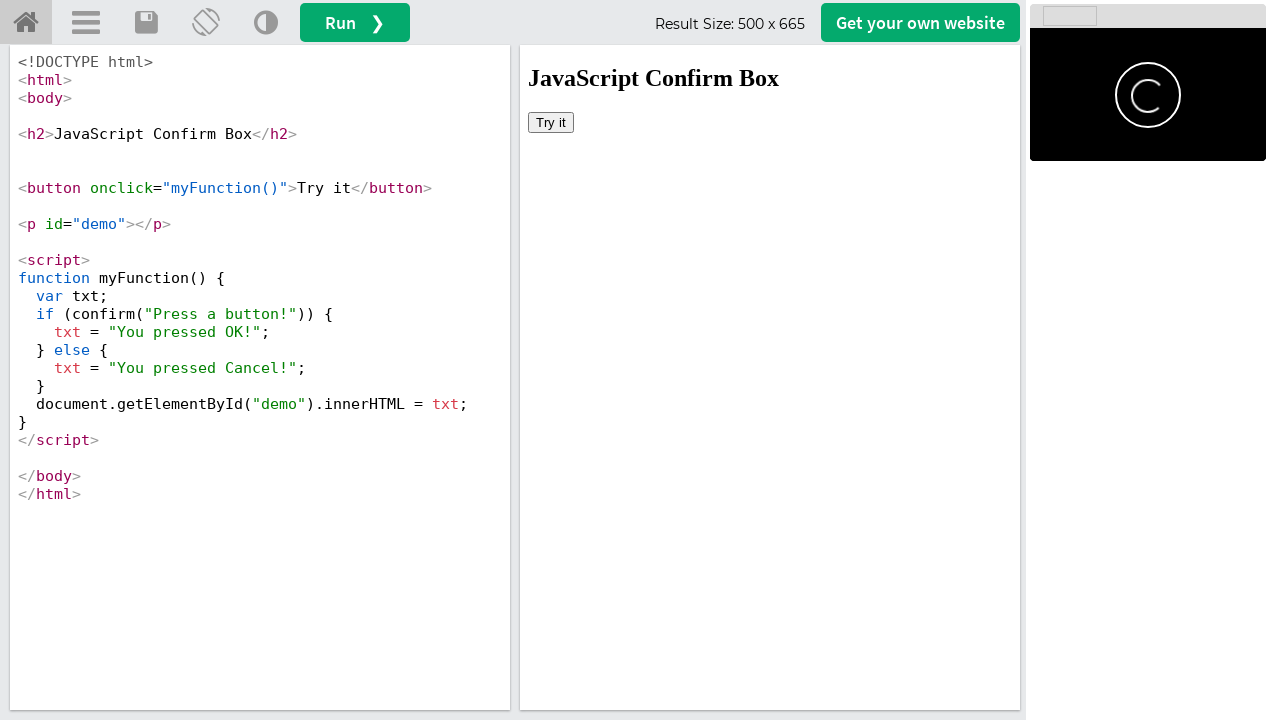

Clicked button inside iframe to trigger confirm dialog at (551, 122) on #iframeResult >> internal:control=enter-frame >> button
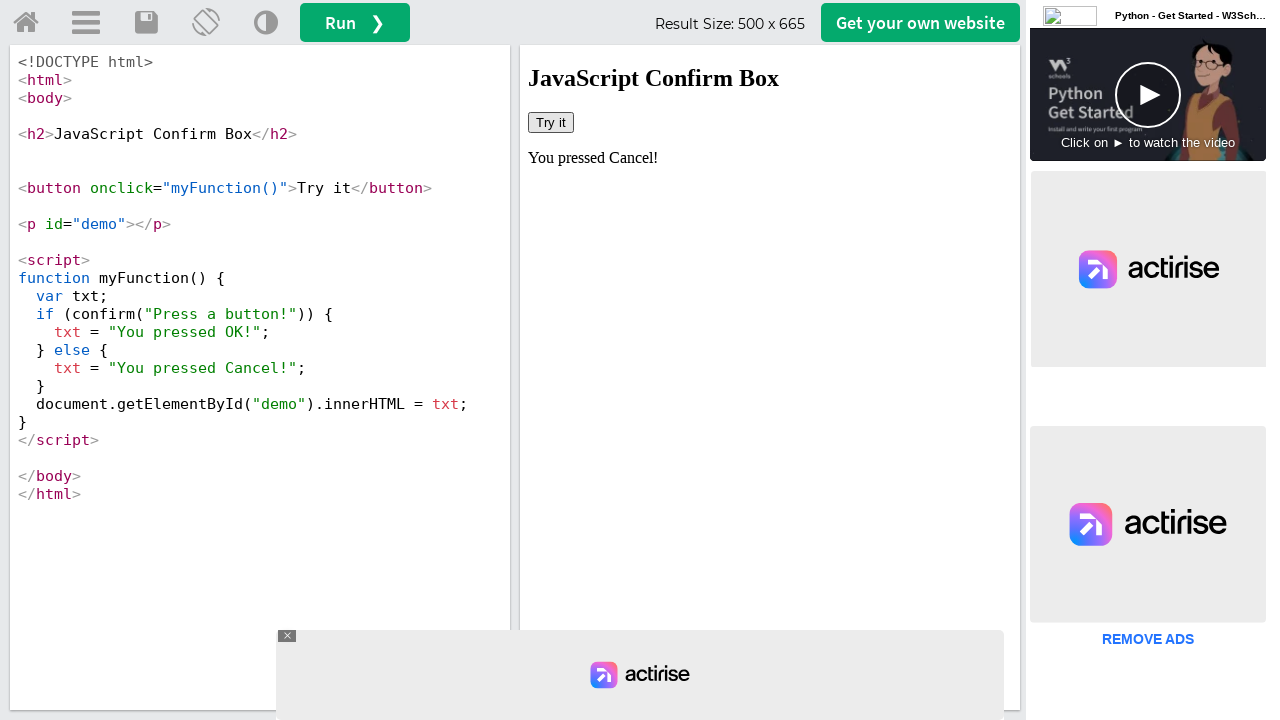

Waited 500ms for dialog handling to complete
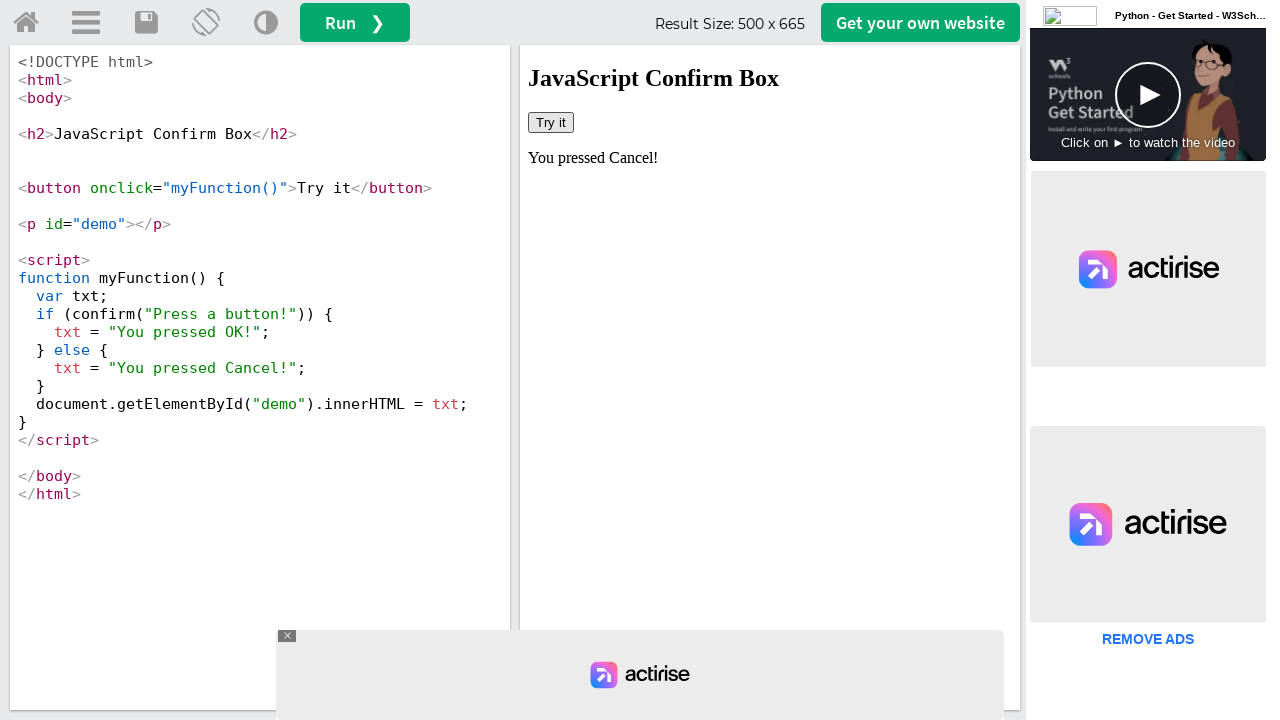

Retrieved demo text: You pressed Cancel!
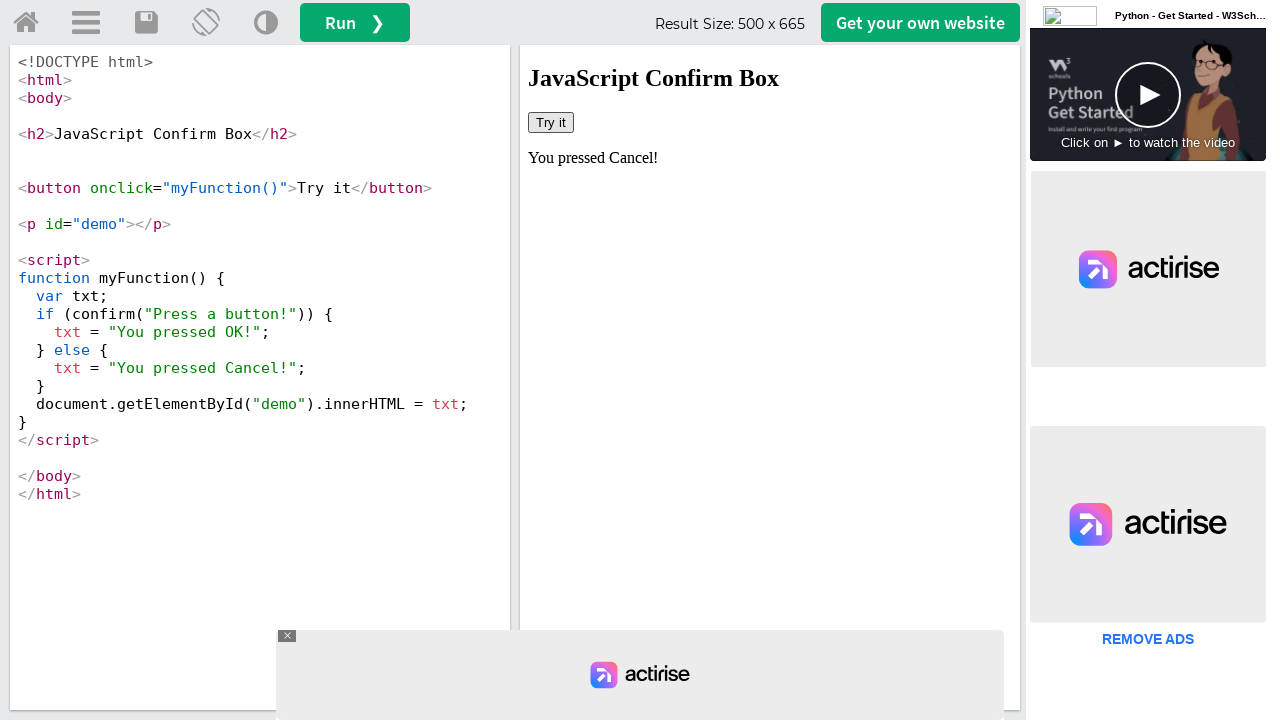

Printed result to console
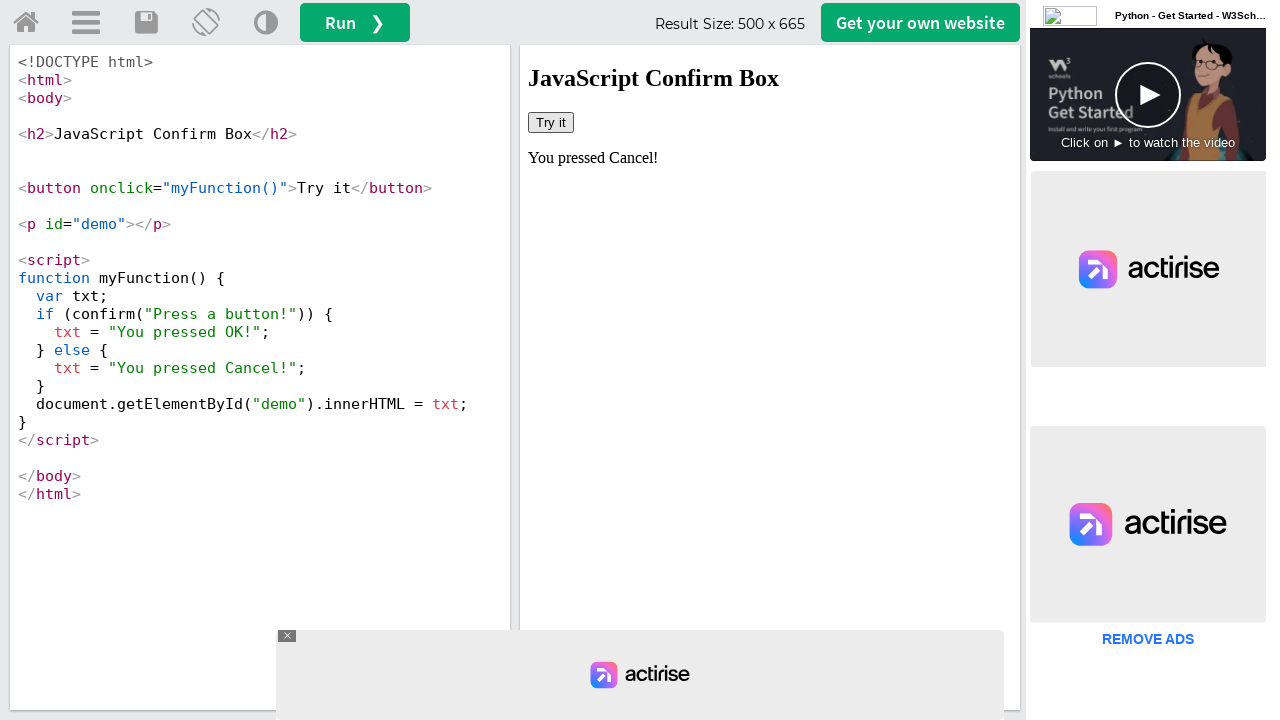

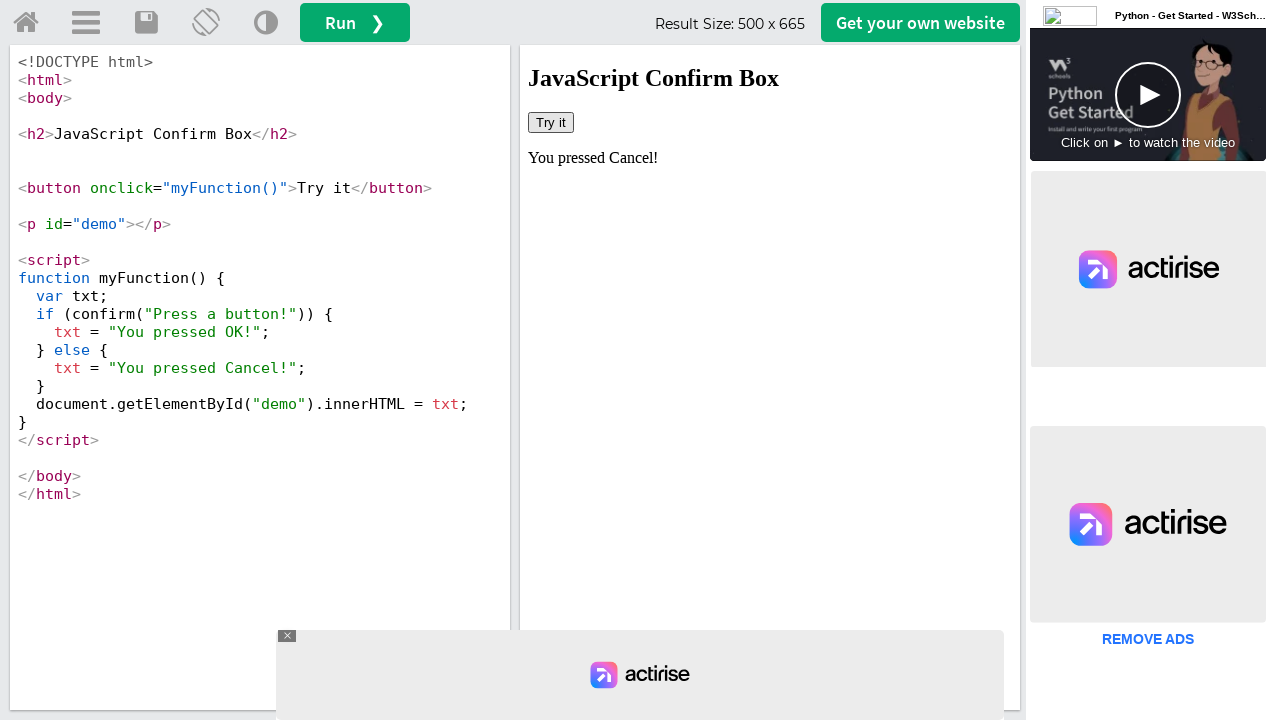